Tests form validation by filling incomplete form data and verifying the submit button remains visible without submitting

Starting URL: https://demoqa.com/automation-practice-form

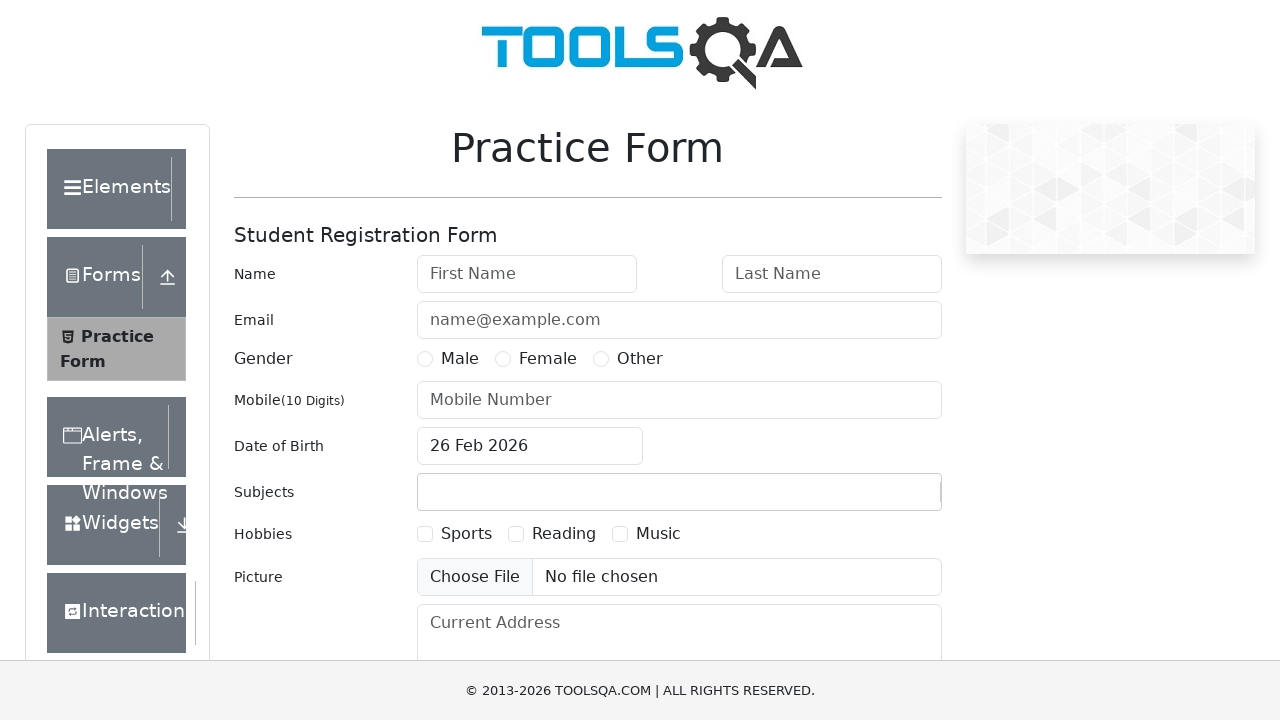

Removed fixed banner element
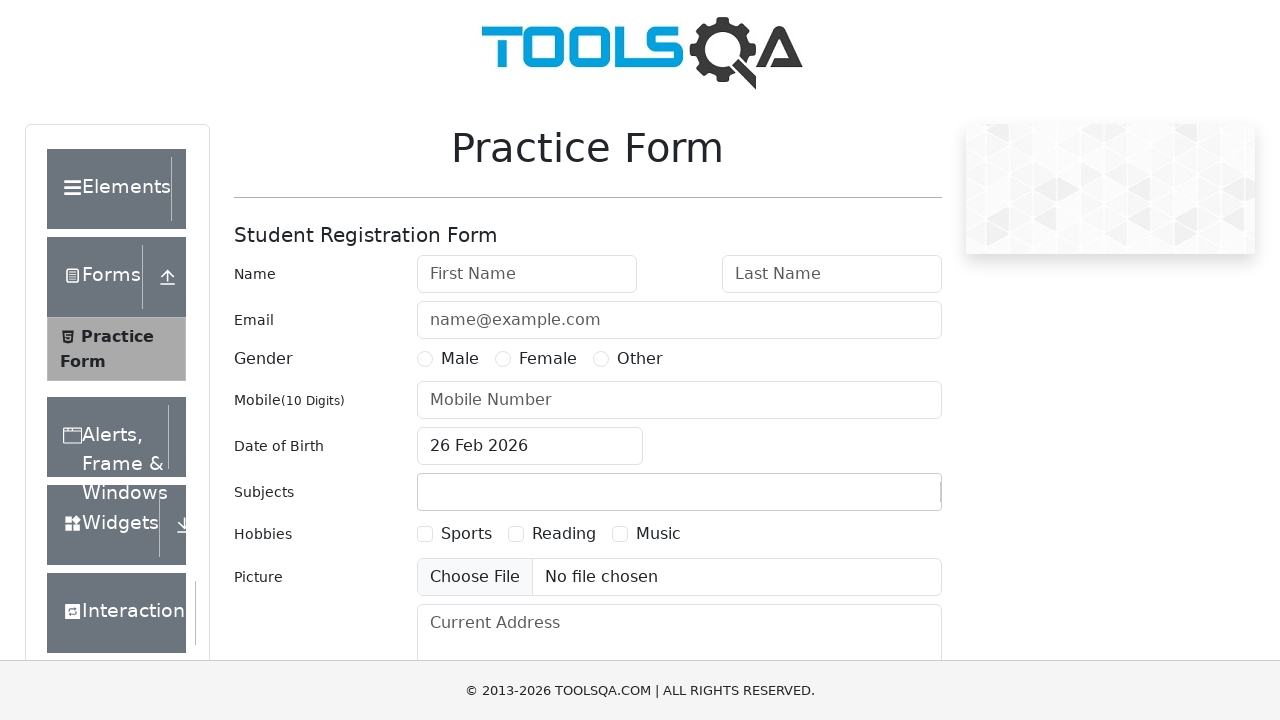

Removed footer element
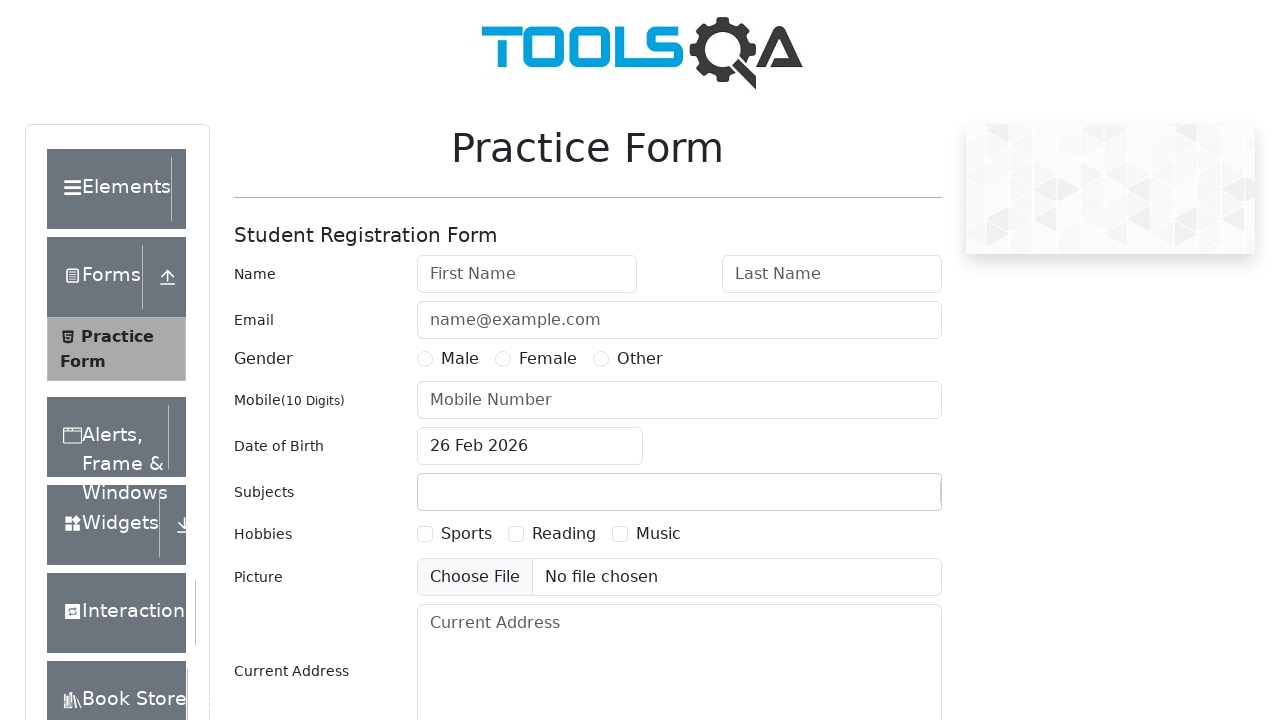

Filled first name field with 'Ivan' on #firstName
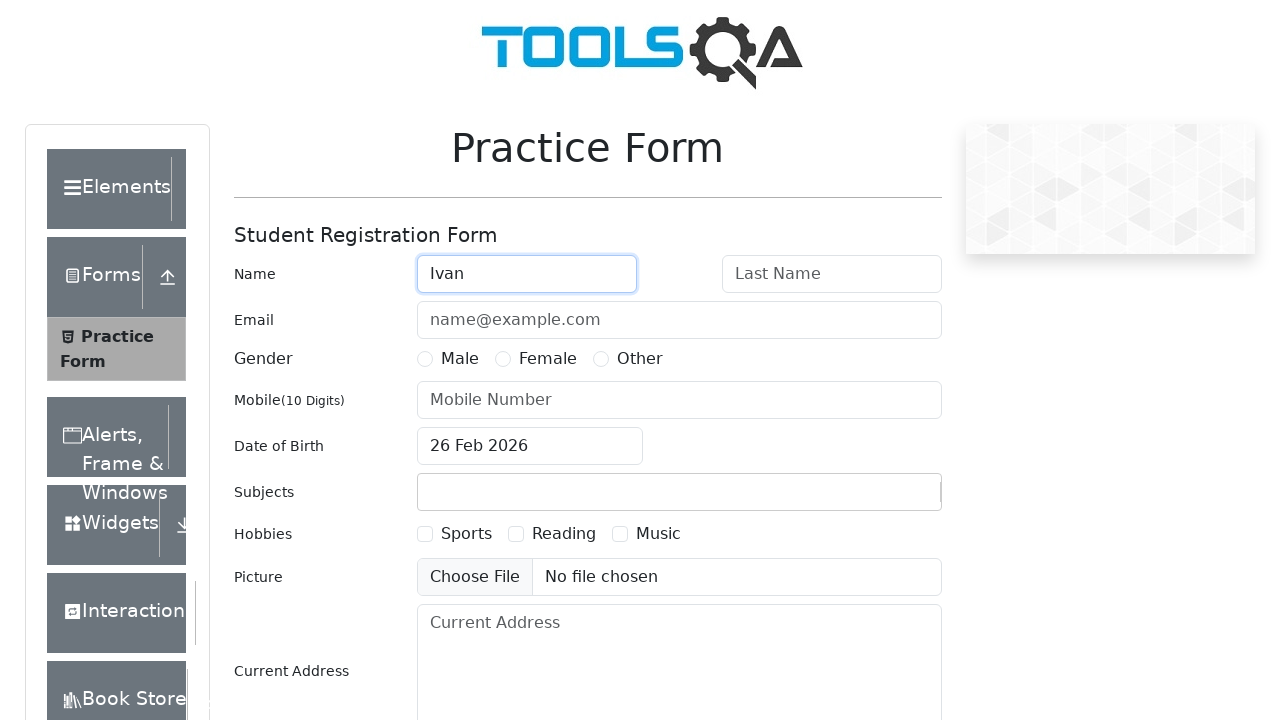

Filled last name field with 'Ivanov' on #lastName
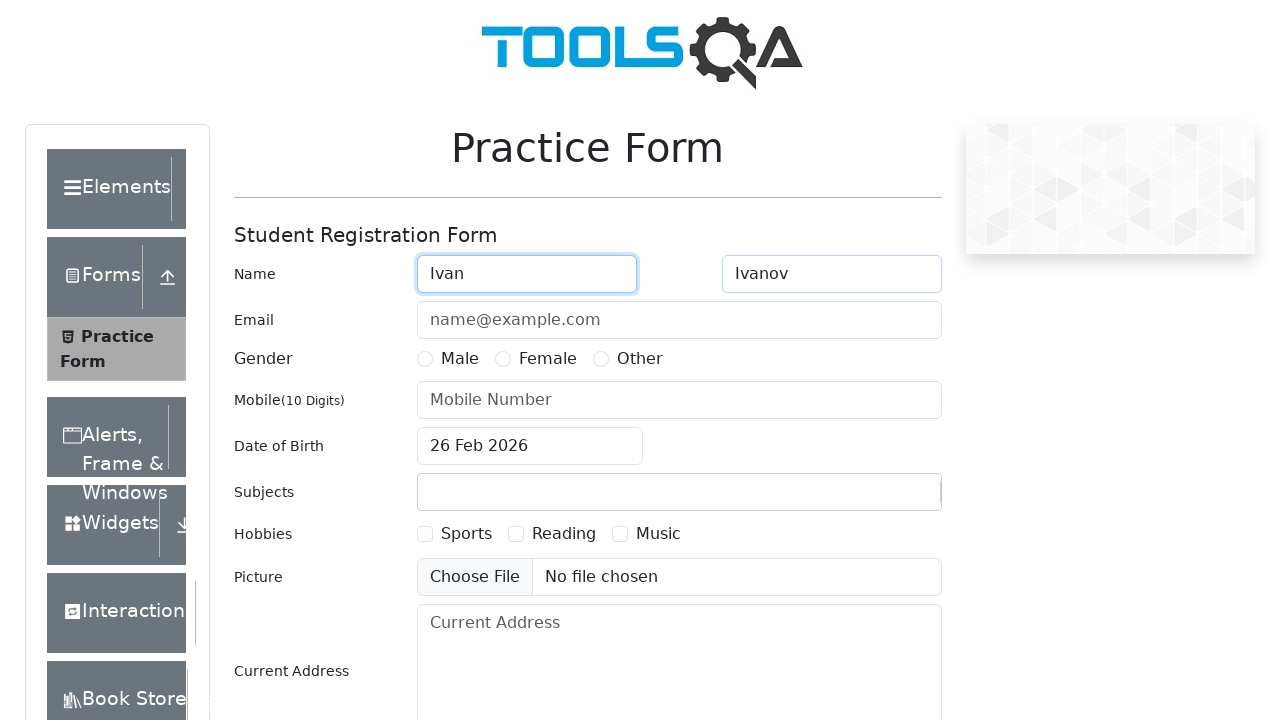

Selected Male gender option at (460, 359) on #genterWrapper >> text=Male
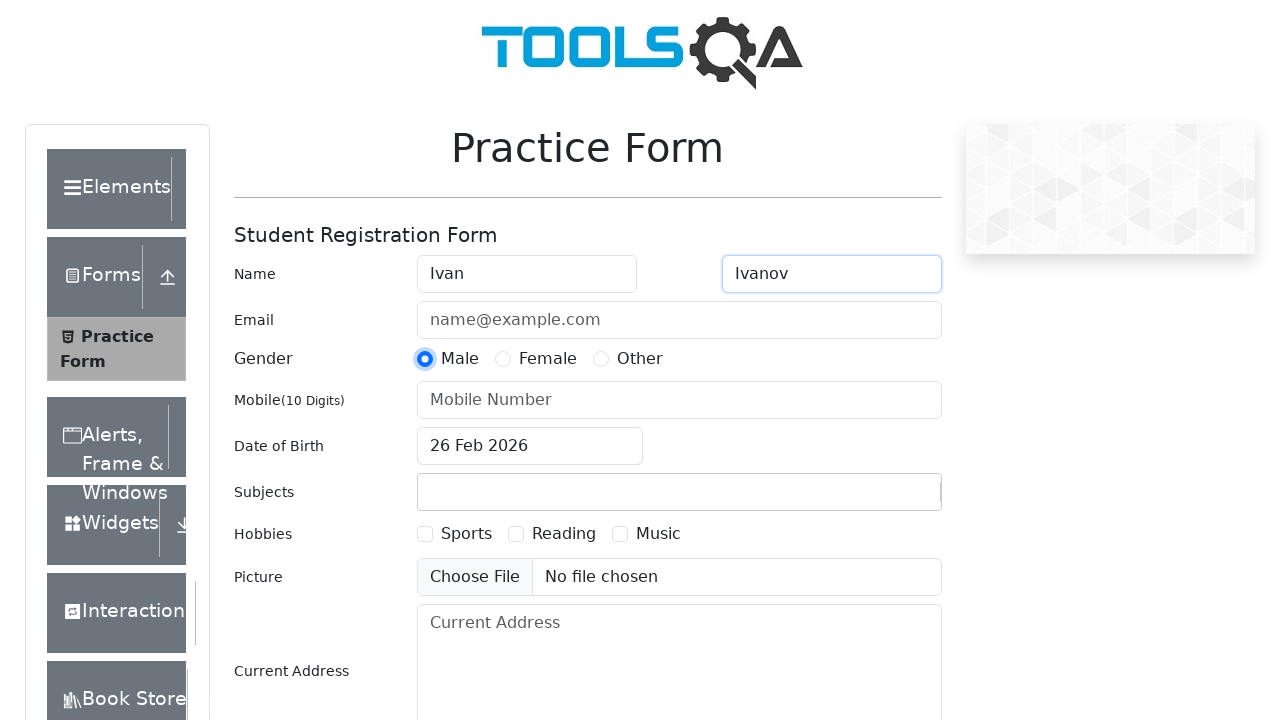

Verified submit button is visible despite incomplete form
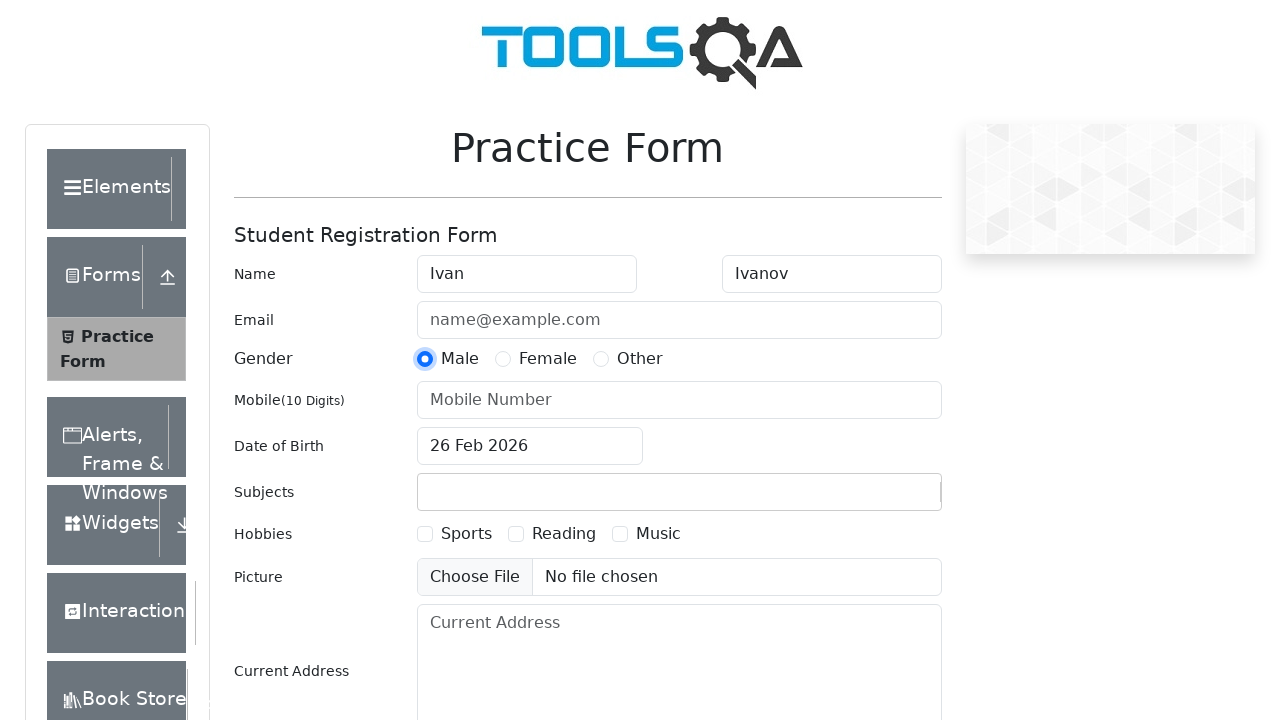

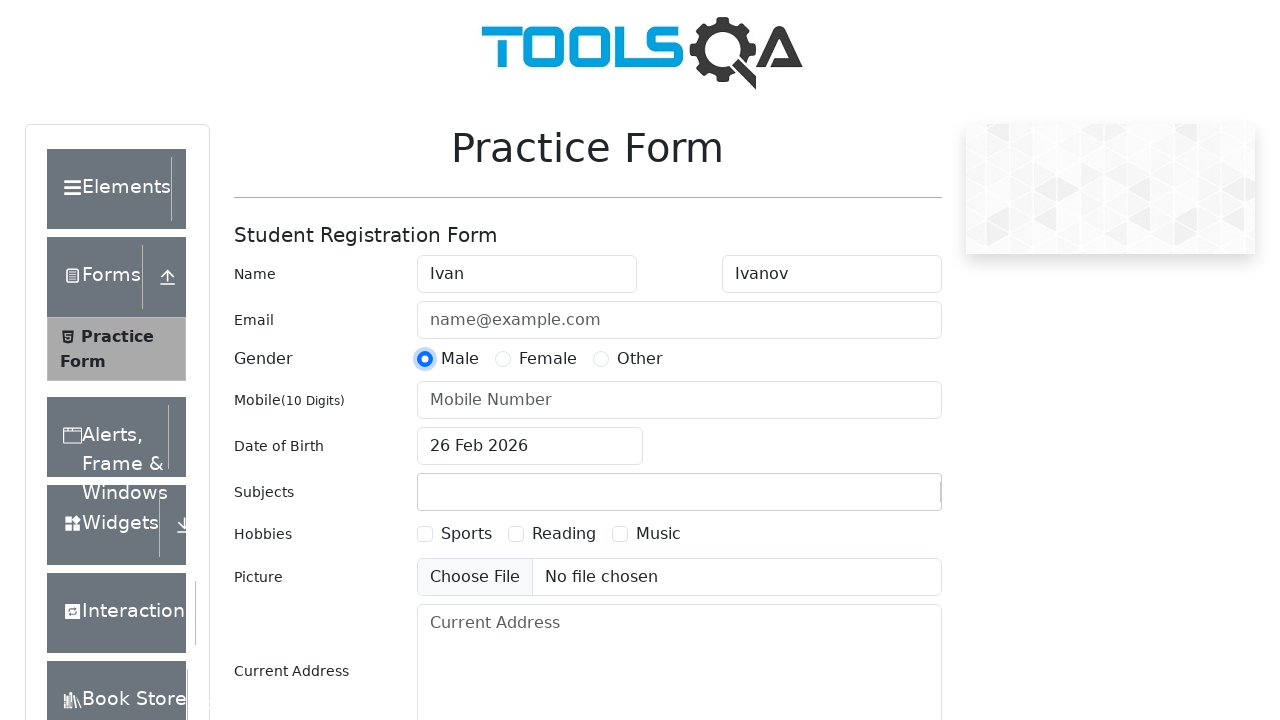